Tests opening new browser tabs and windows, navigating to different URLs in each one (omayo.blogspot.com, selenium143.blogspot.com, and blogger.com)

Starting URL: https://omayo.blogspot.com/

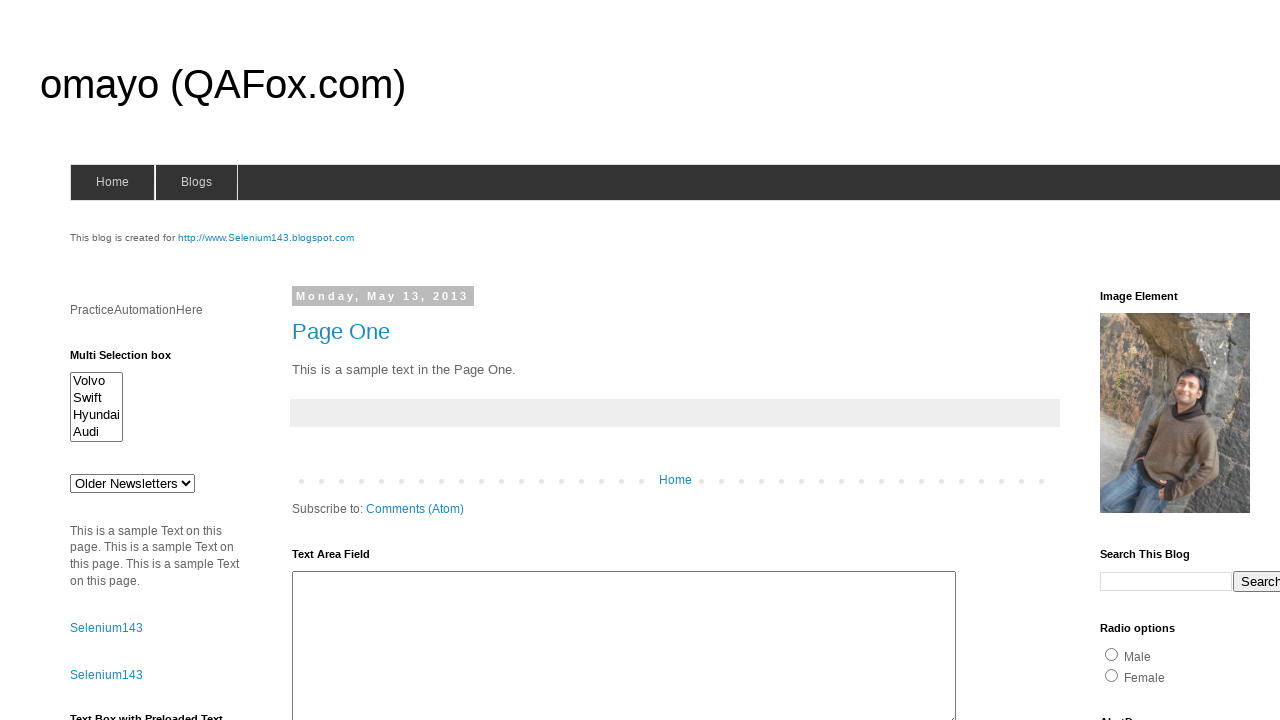

Initial page (omayo.blogspot.com) loaded
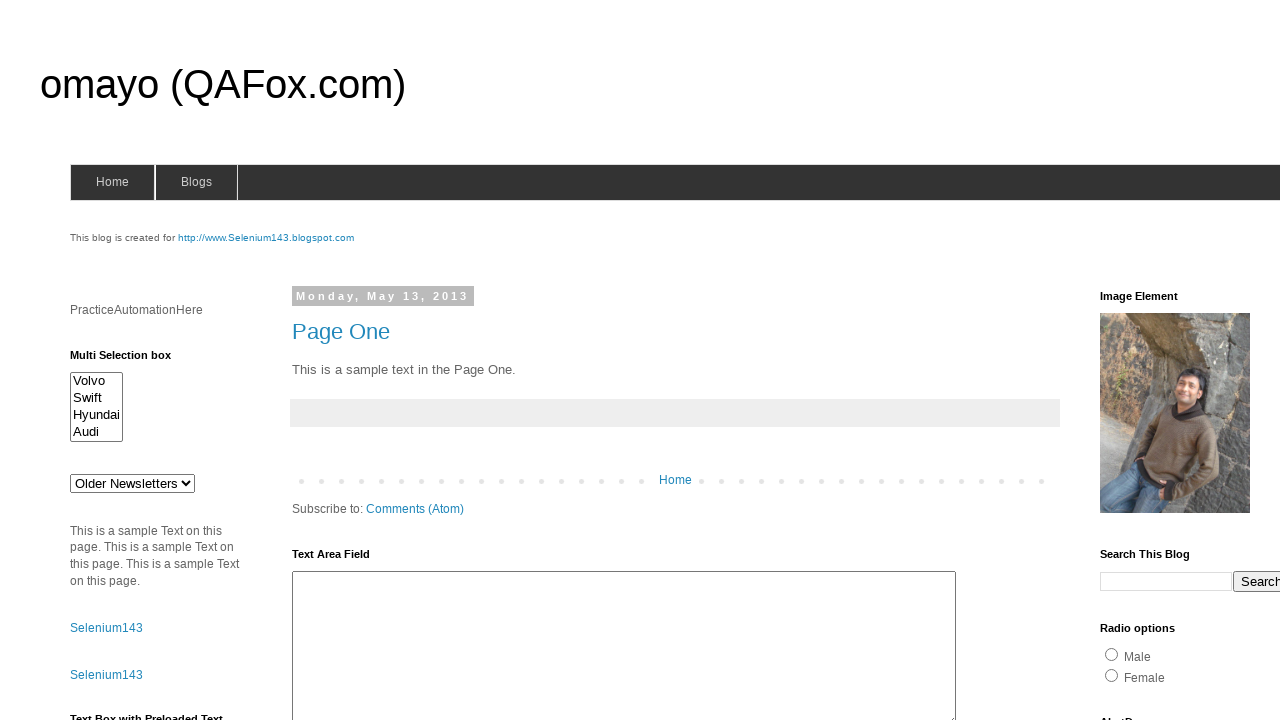

Opened new tab
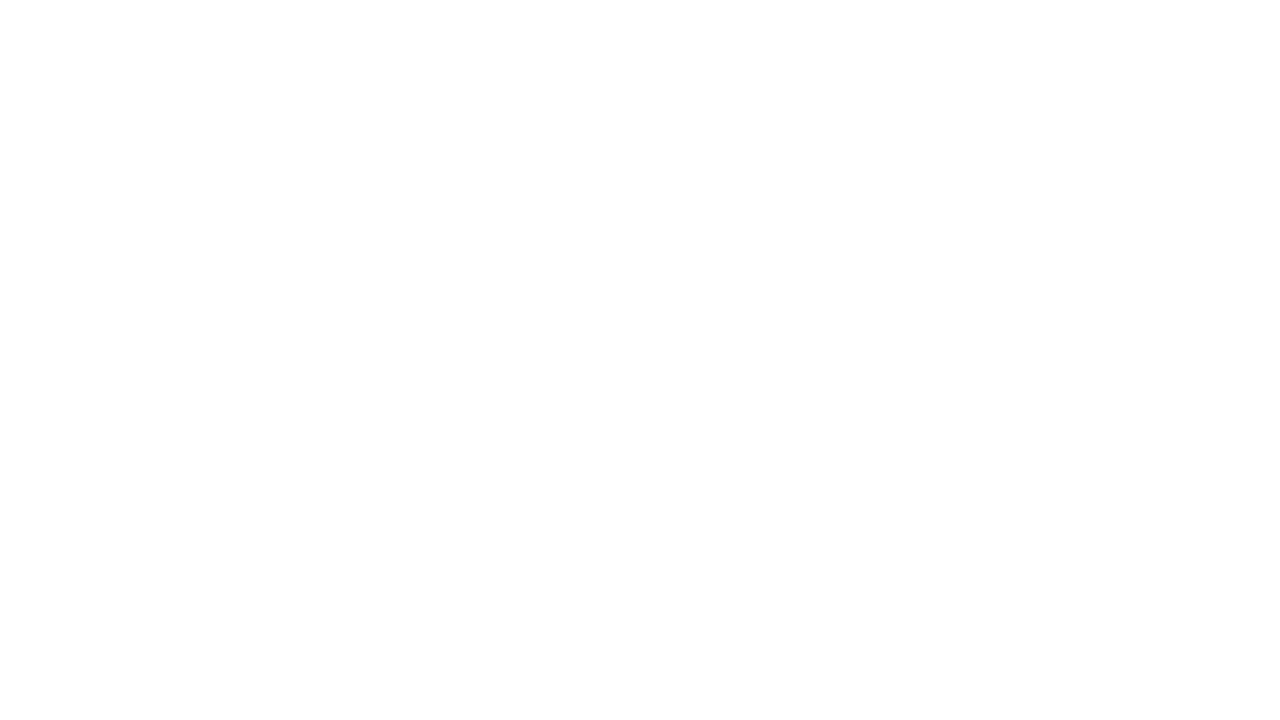

Navigated new tab to selenium143.blogspot.com
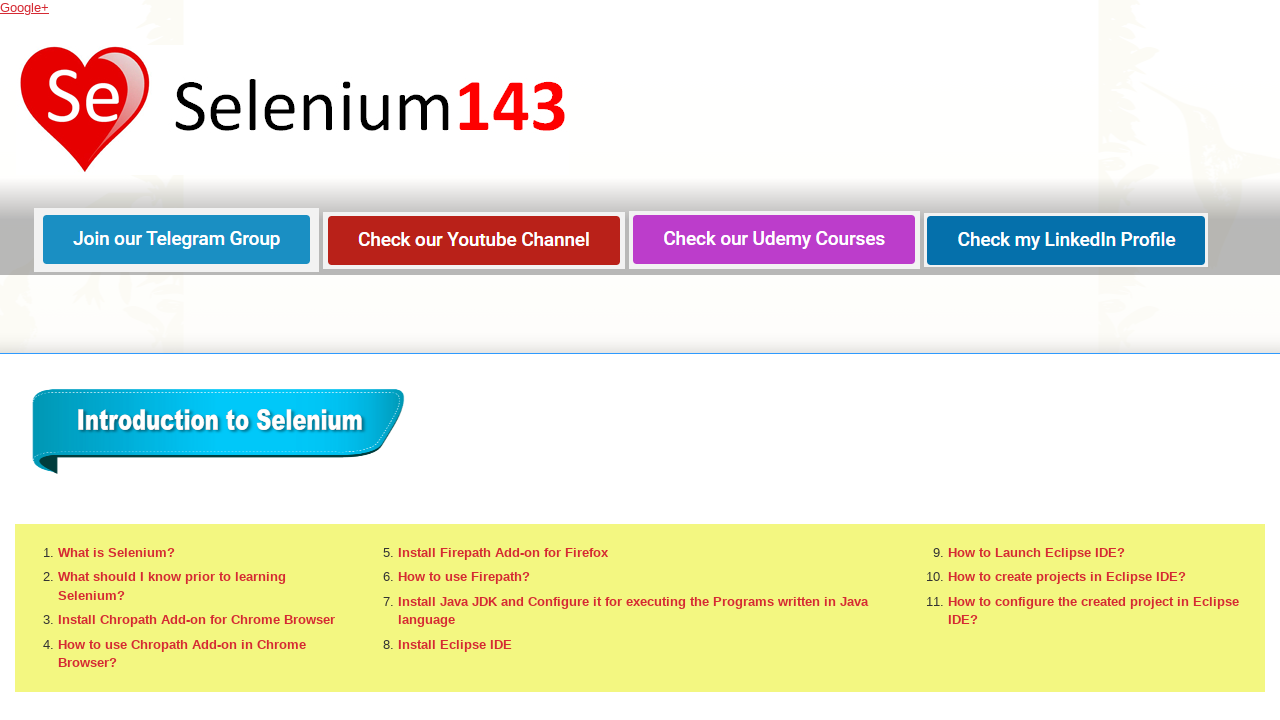

selenium143.blogspot.com page loaded in new tab
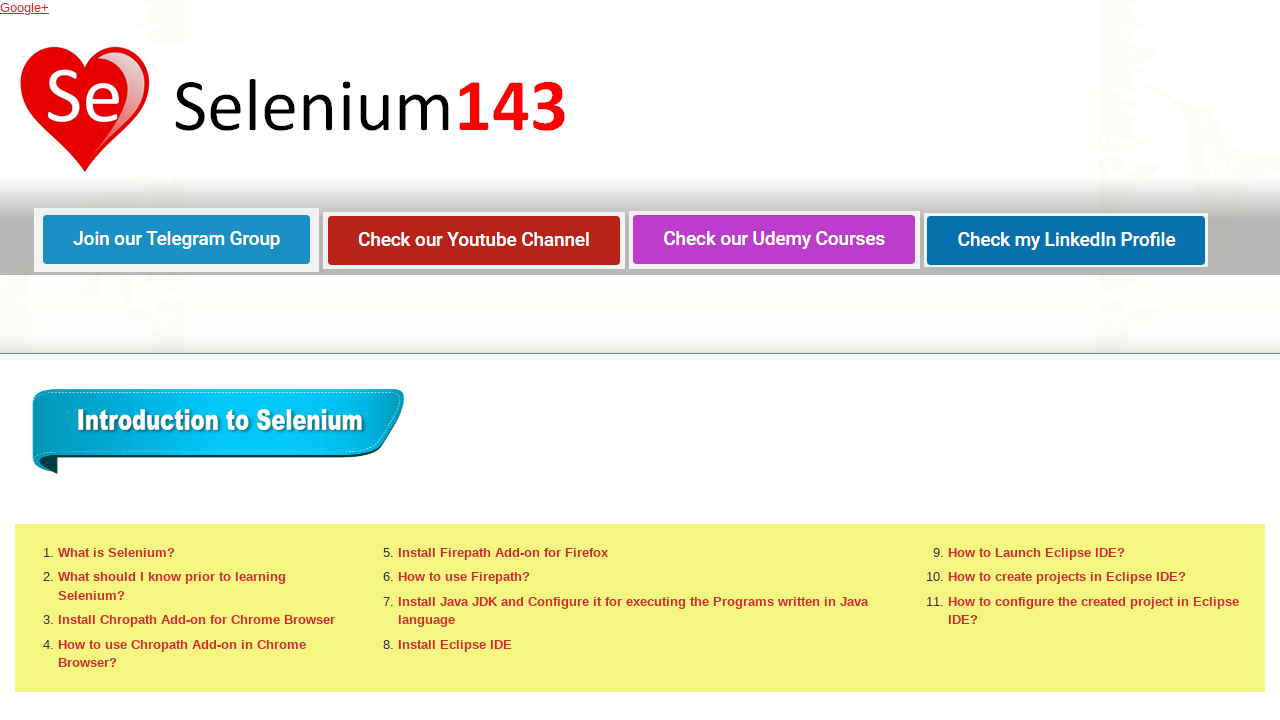

Opened new window
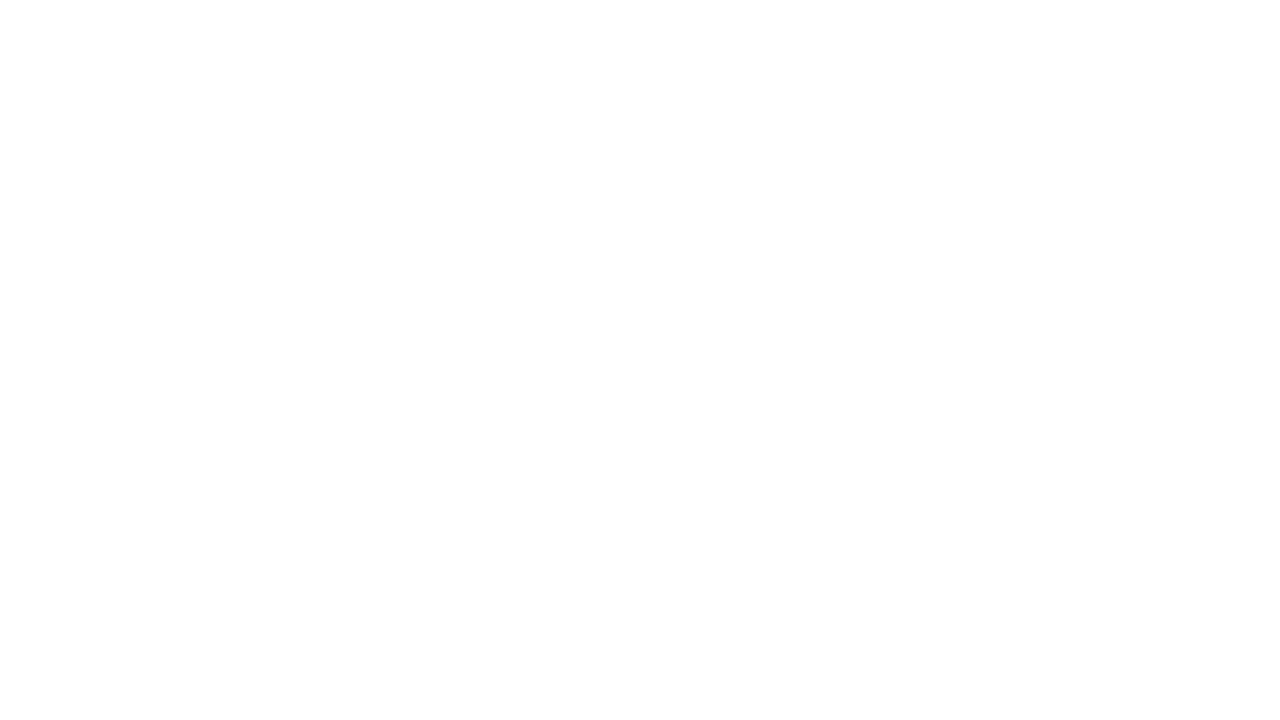

Navigated new window to blogger.com
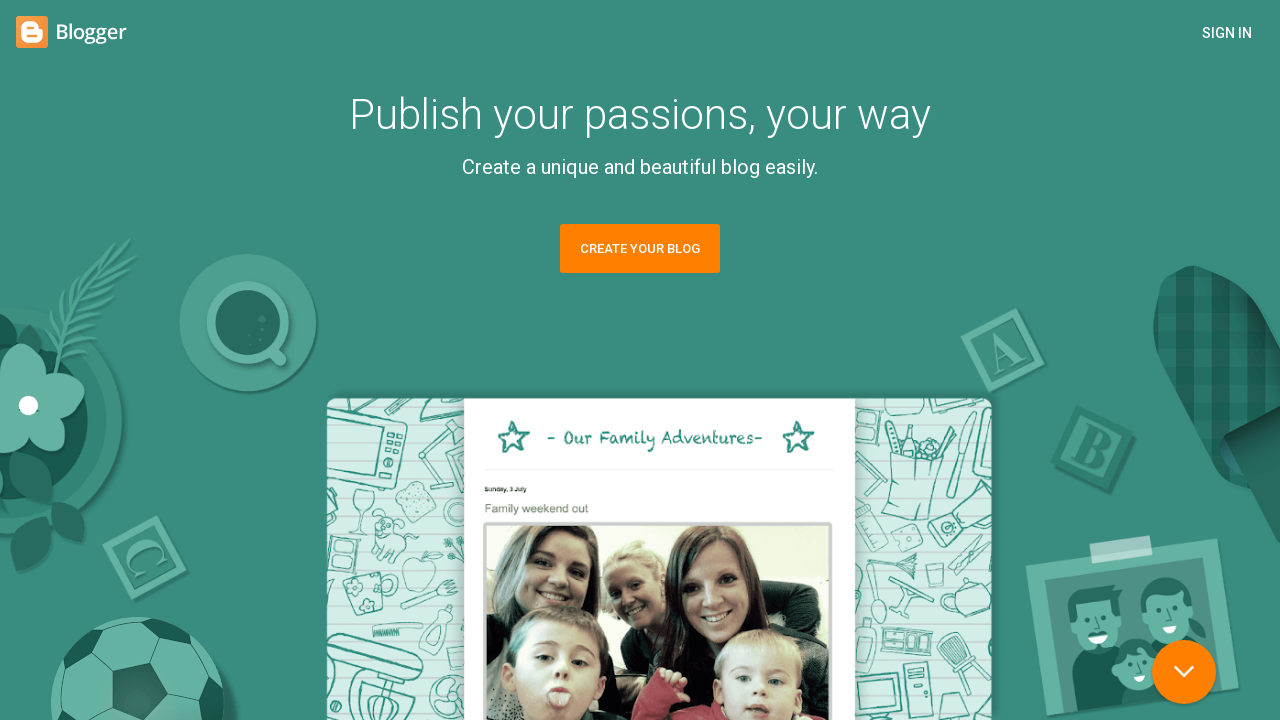

blogger.com page loaded in new window
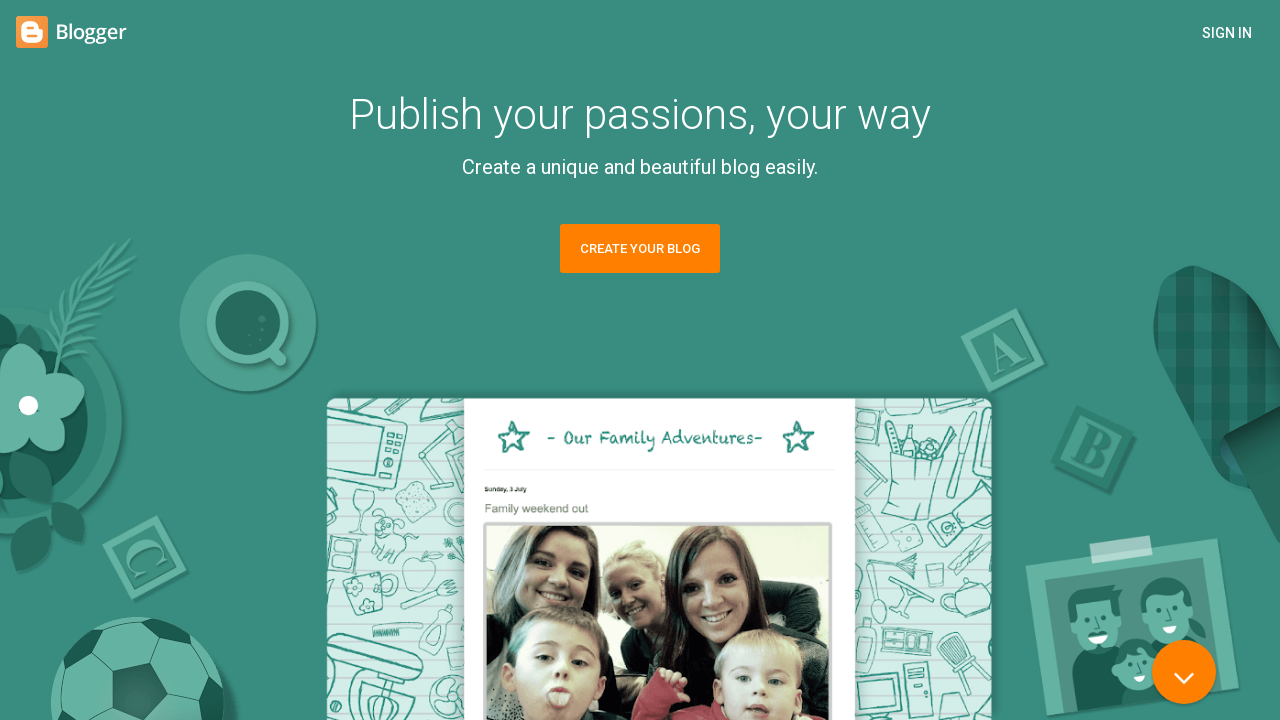

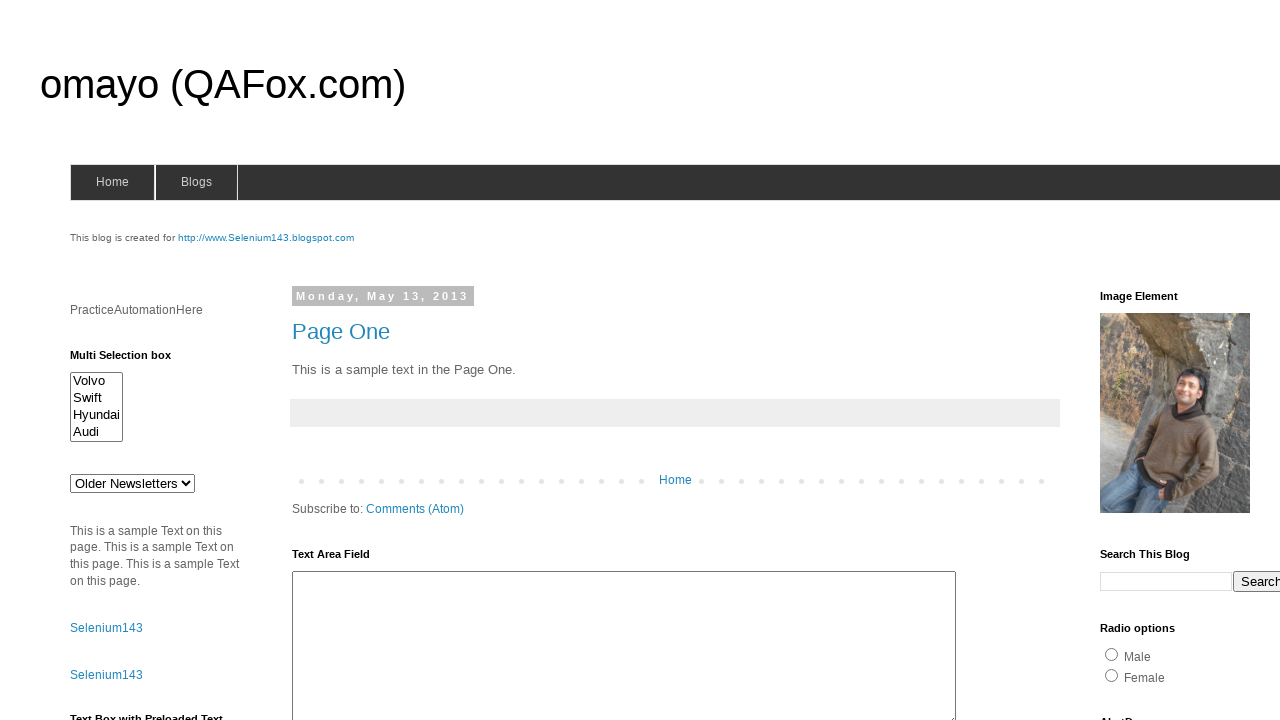